Tests click and drag selection of multiple elements in a grid by clicking and holding from first to fourth element

Starting URL: http://jqueryui.com/resources/demos/selectable/display-grid.html

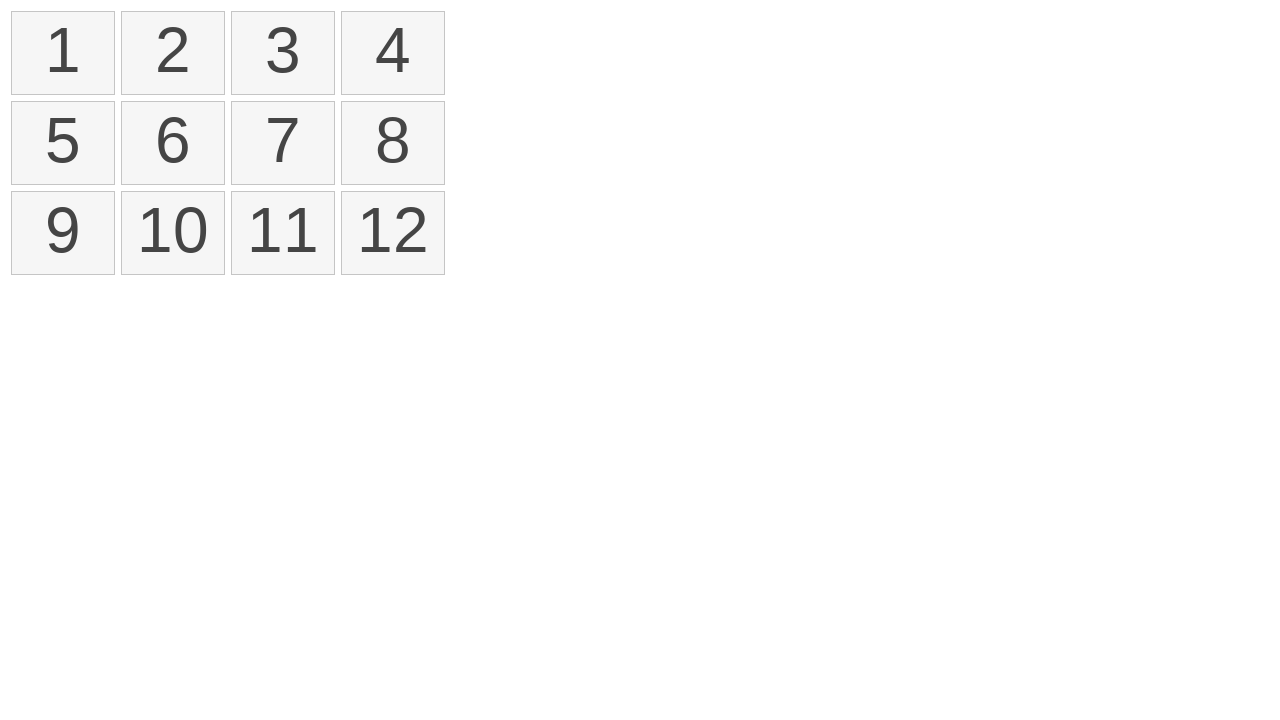

Retrieved all selectable list items from grid
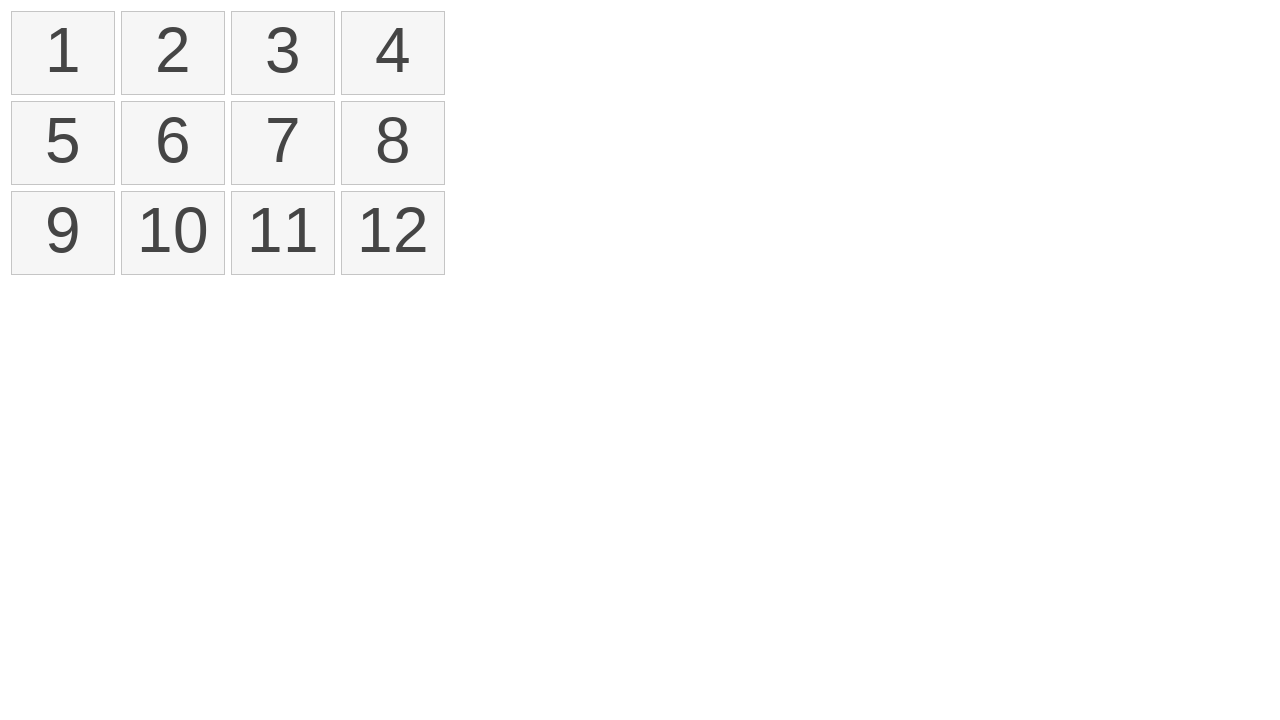

Moved mouse to first element position at (16, 16)
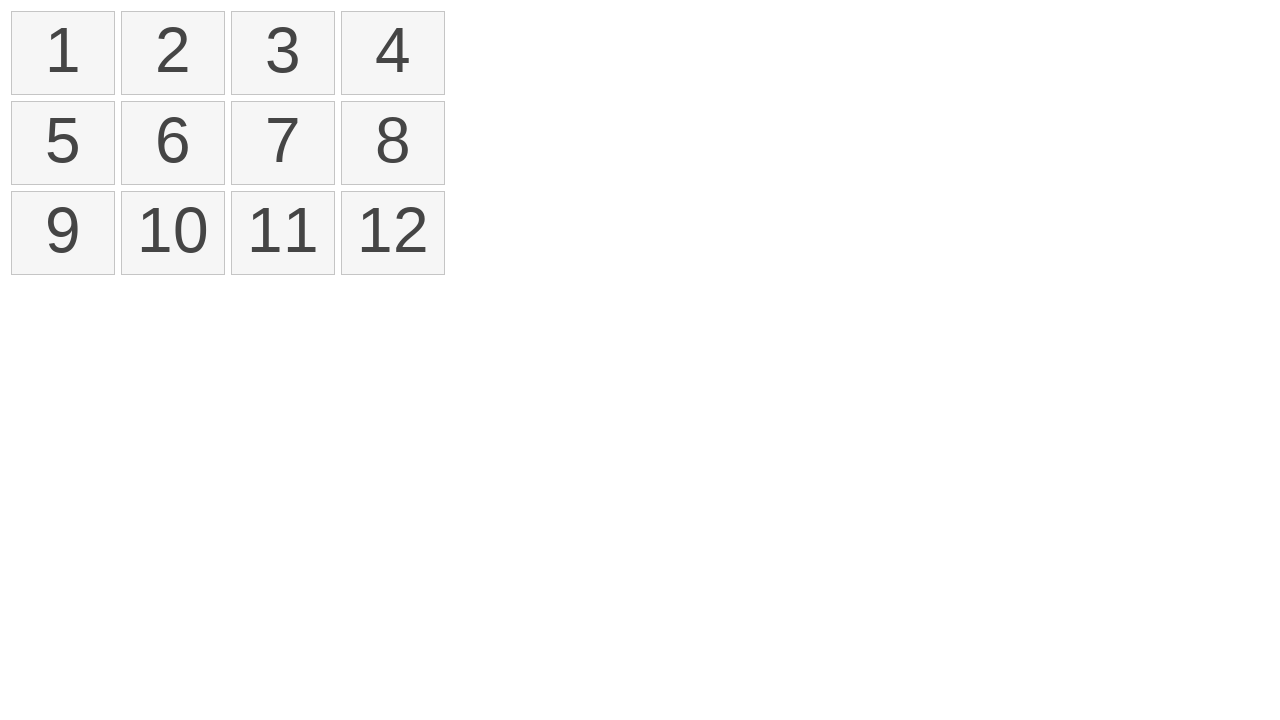

Pressed mouse button down on first element at (16, 16)
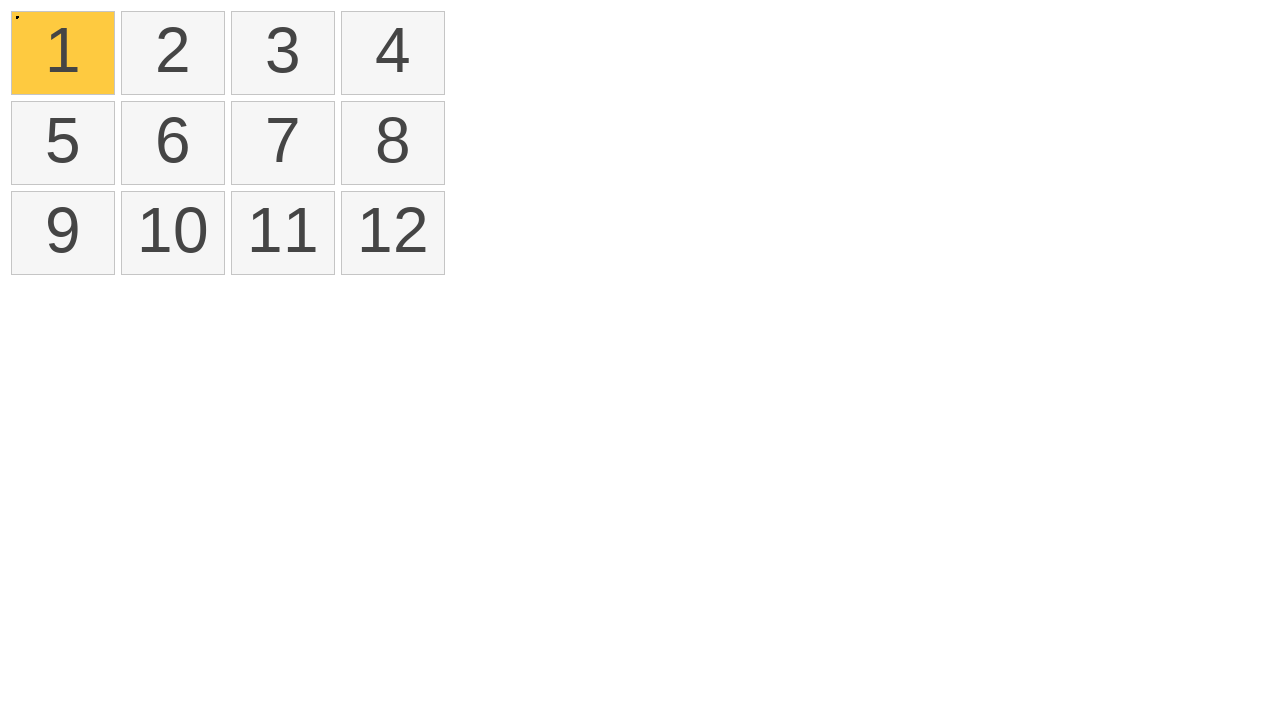

Dragged mouse to fourth element position at (346, 16)
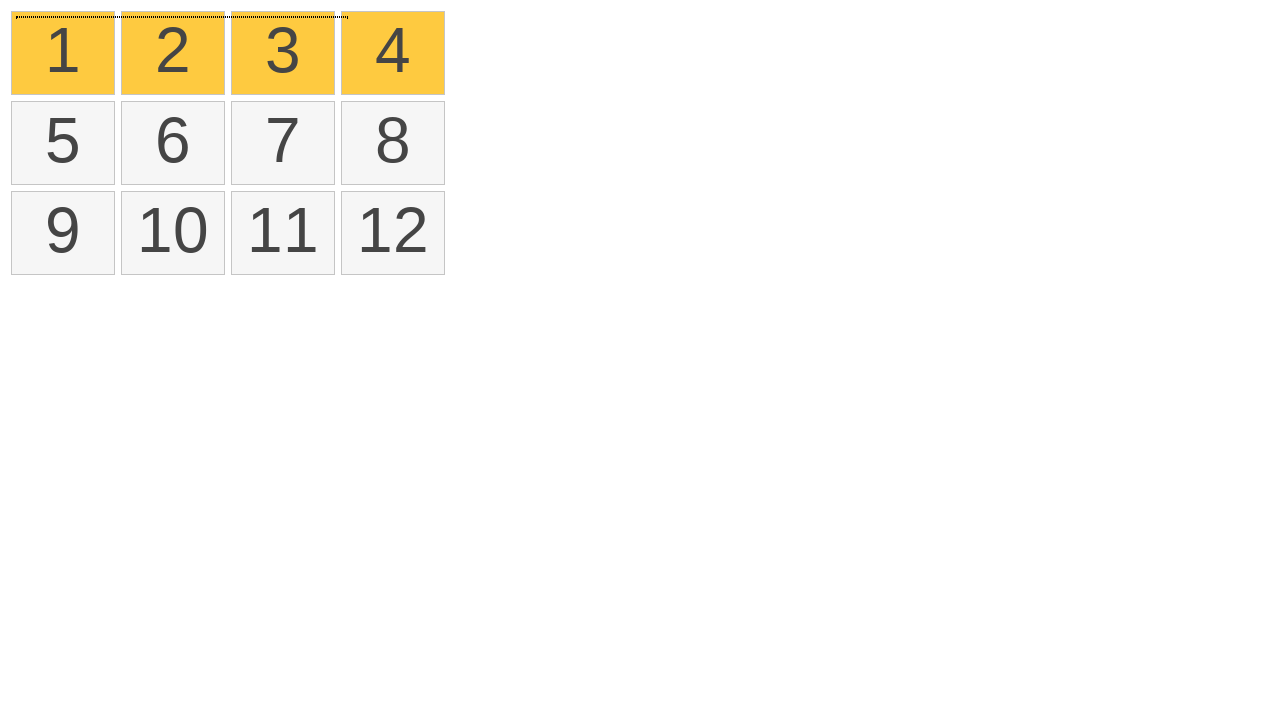

Released mouse button to complete drag selection at (346, 16)
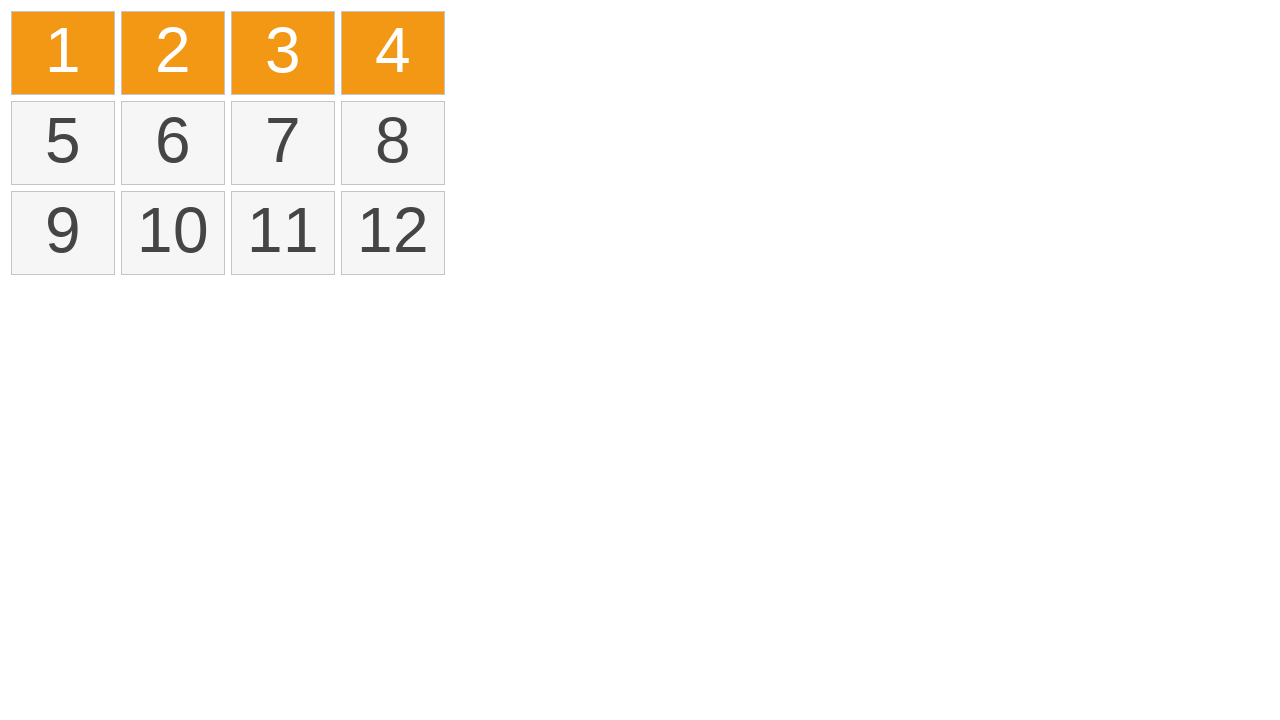

Verified that selected elements are highlighted with ui-selected class
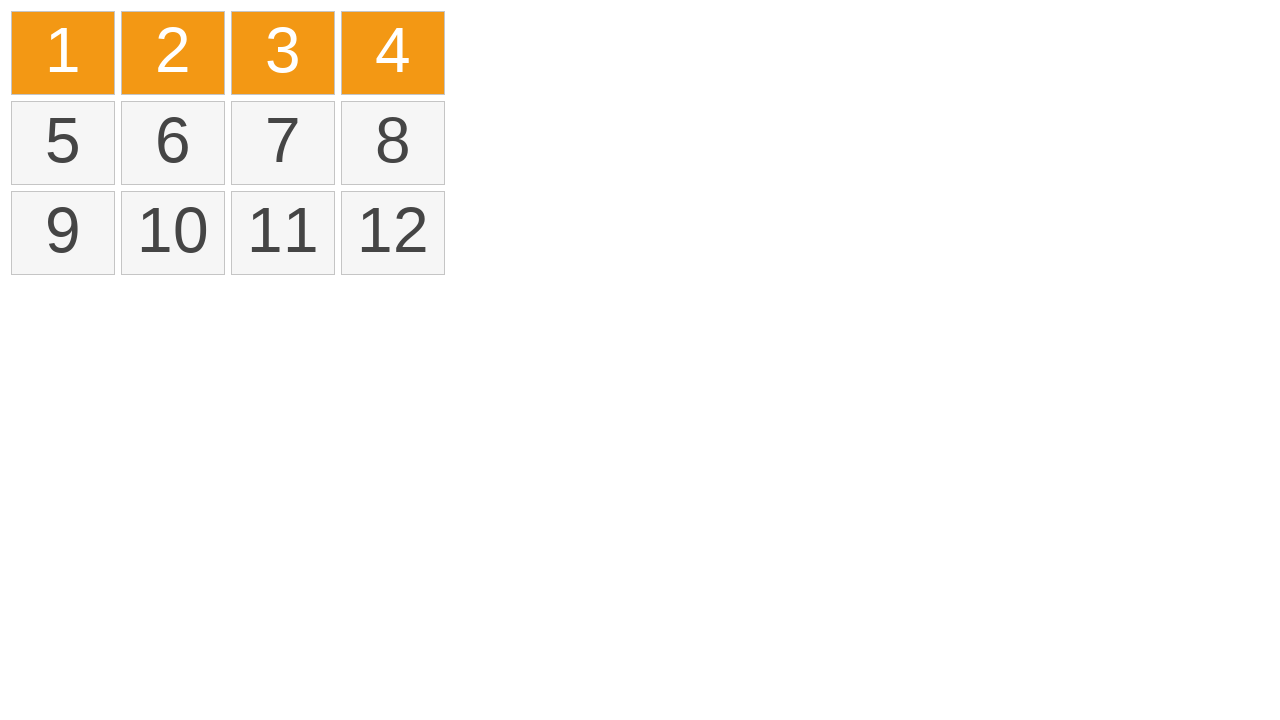

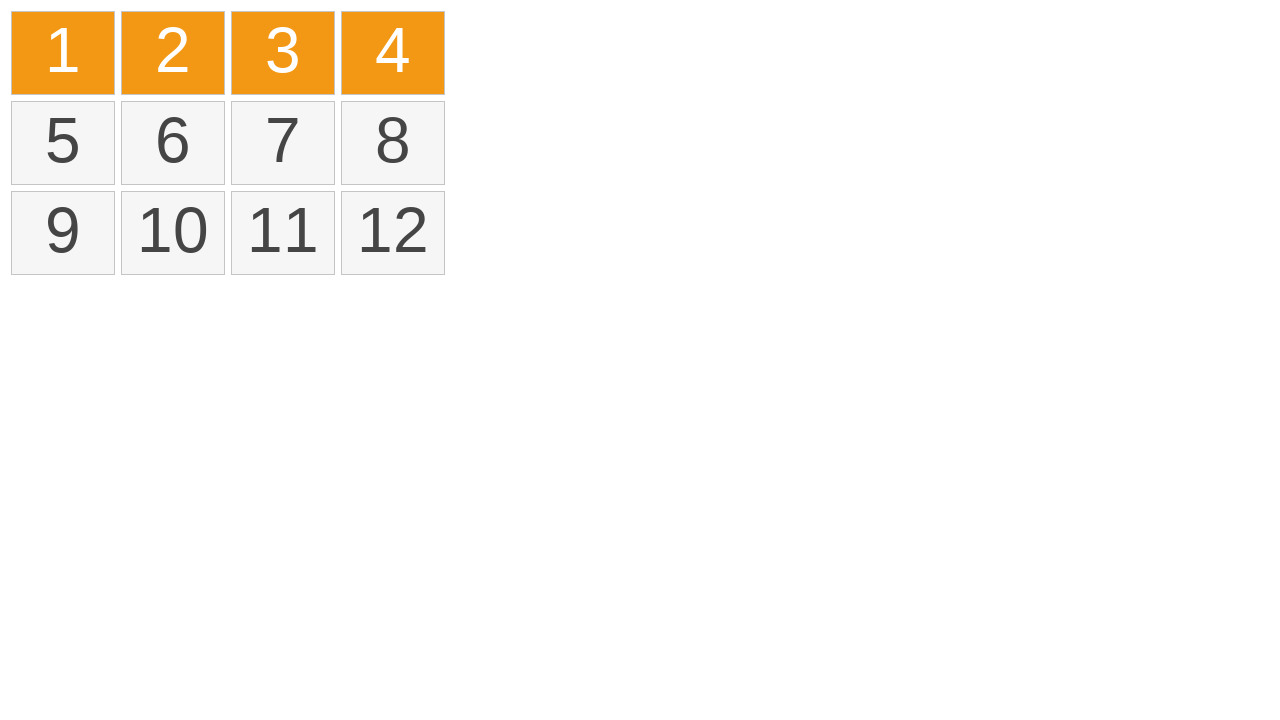